Tests that new todo items are appended to the bottom of the list by creating 3 items and verifying the count

Starting URL: https://demo.playwright.dev/todomvc

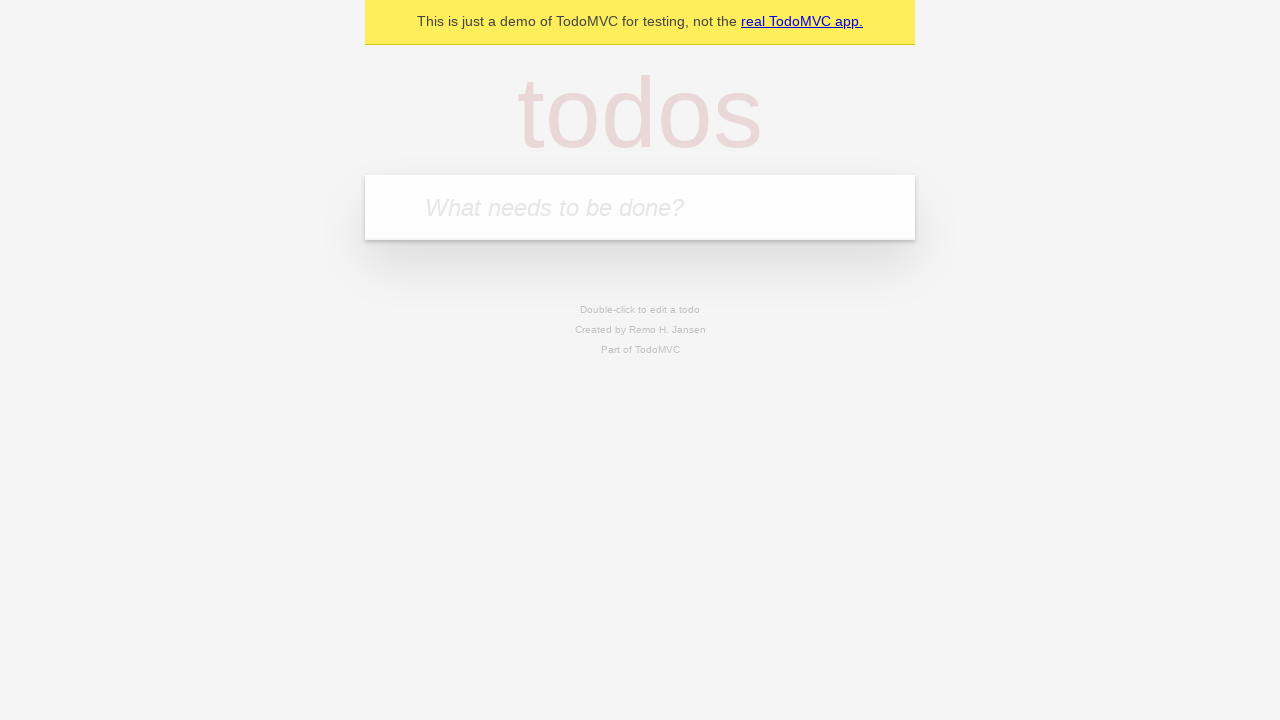

Located the todo input field
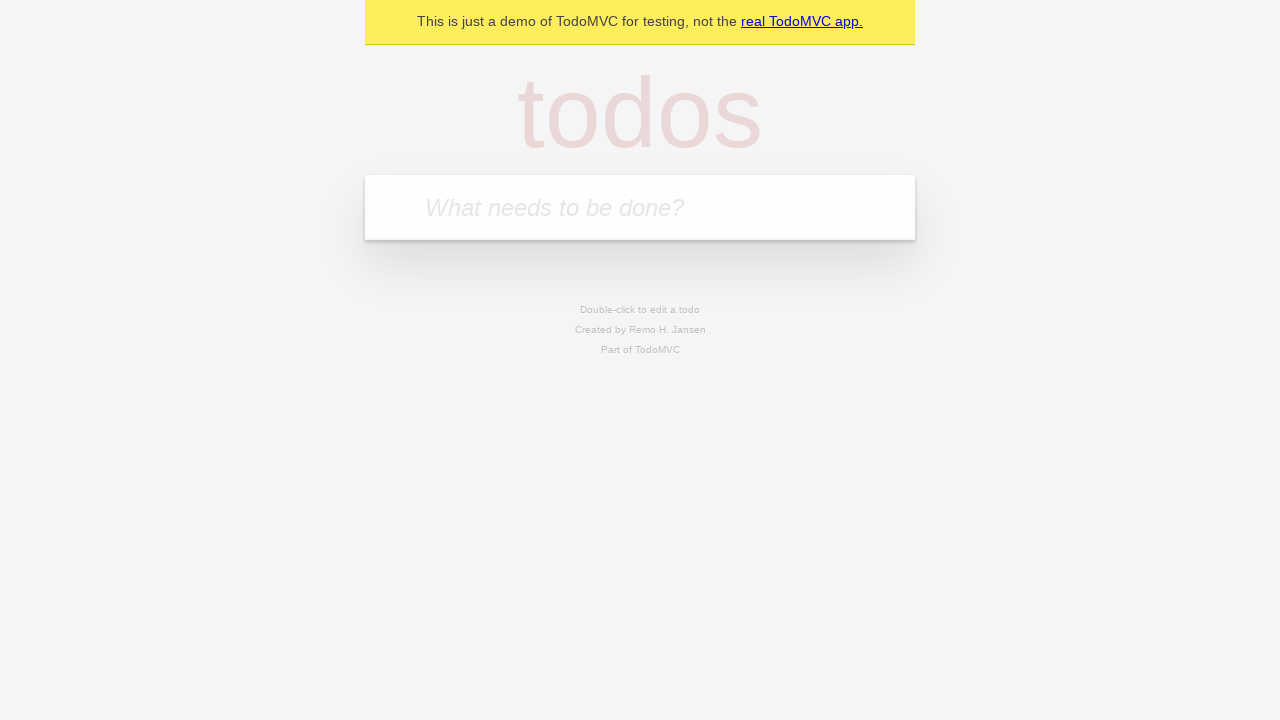

Filled todo input with 'buy some cheese' on internal:attr=[placeholder="What needs to be done?"i]
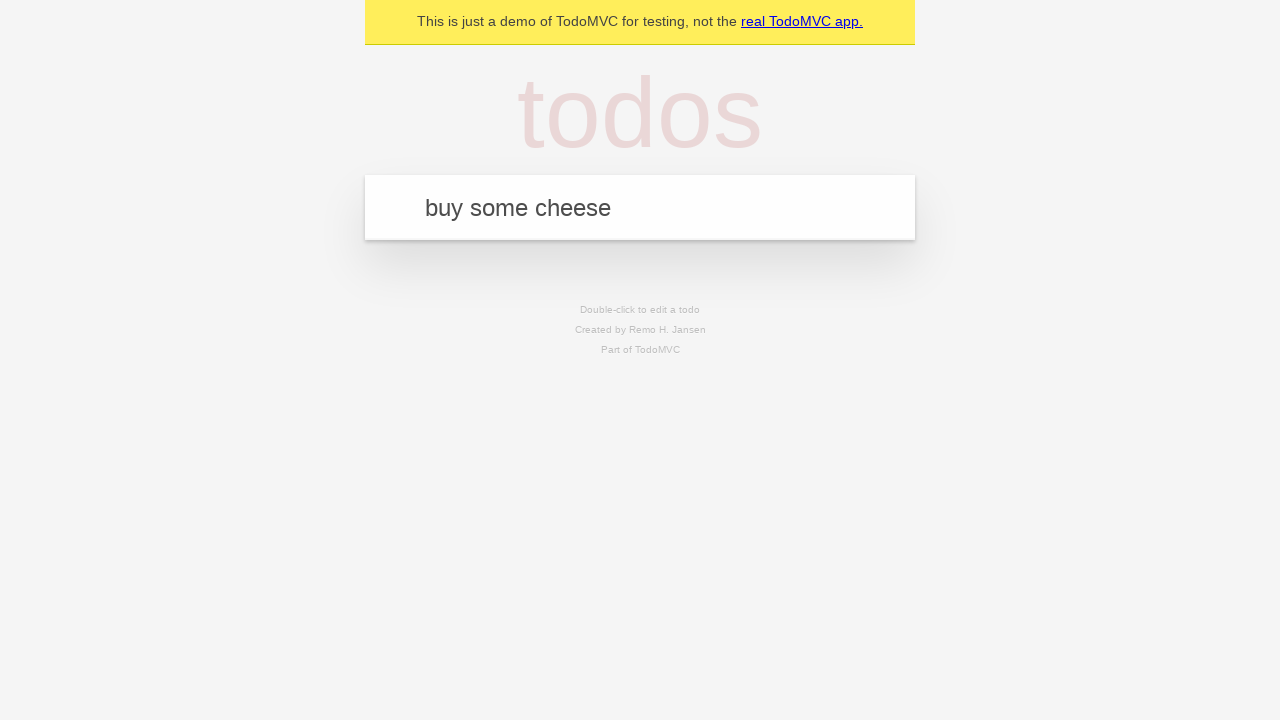

Pressed Enter to add todo item 'buy some cheese' on internal:attr=[placeholder="What needs to be done?"i]
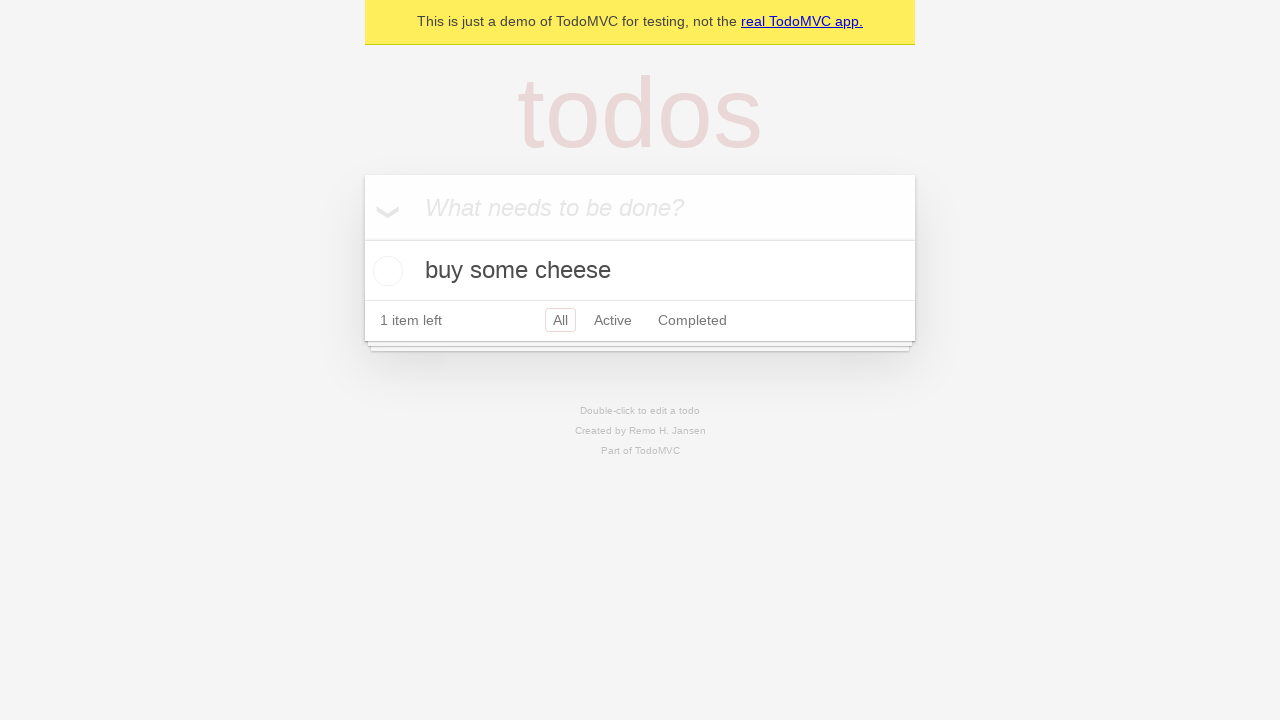

Filled todo input with 'feed the cat' on internal:attr=[placeholder="What needs to be done?"i]
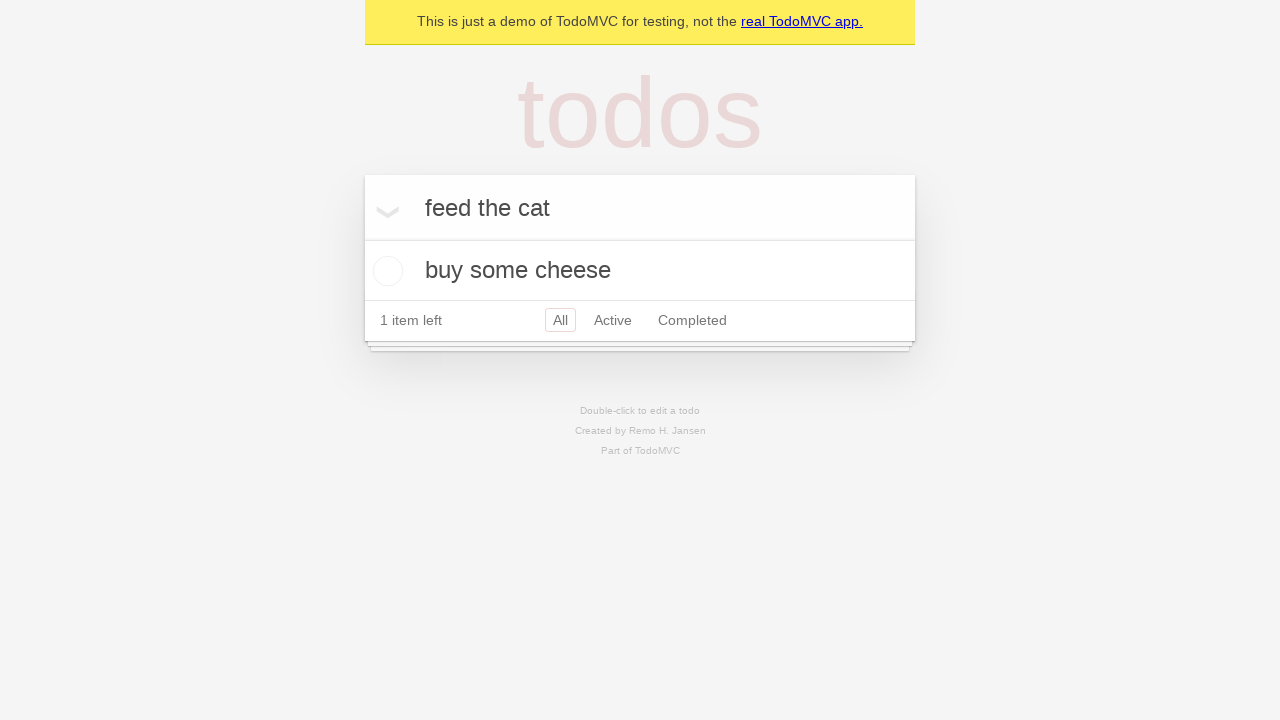

Pressed Enter to add todo item 'feed the cat' on internal:attr=[placeholder="What needs to be done?"i]
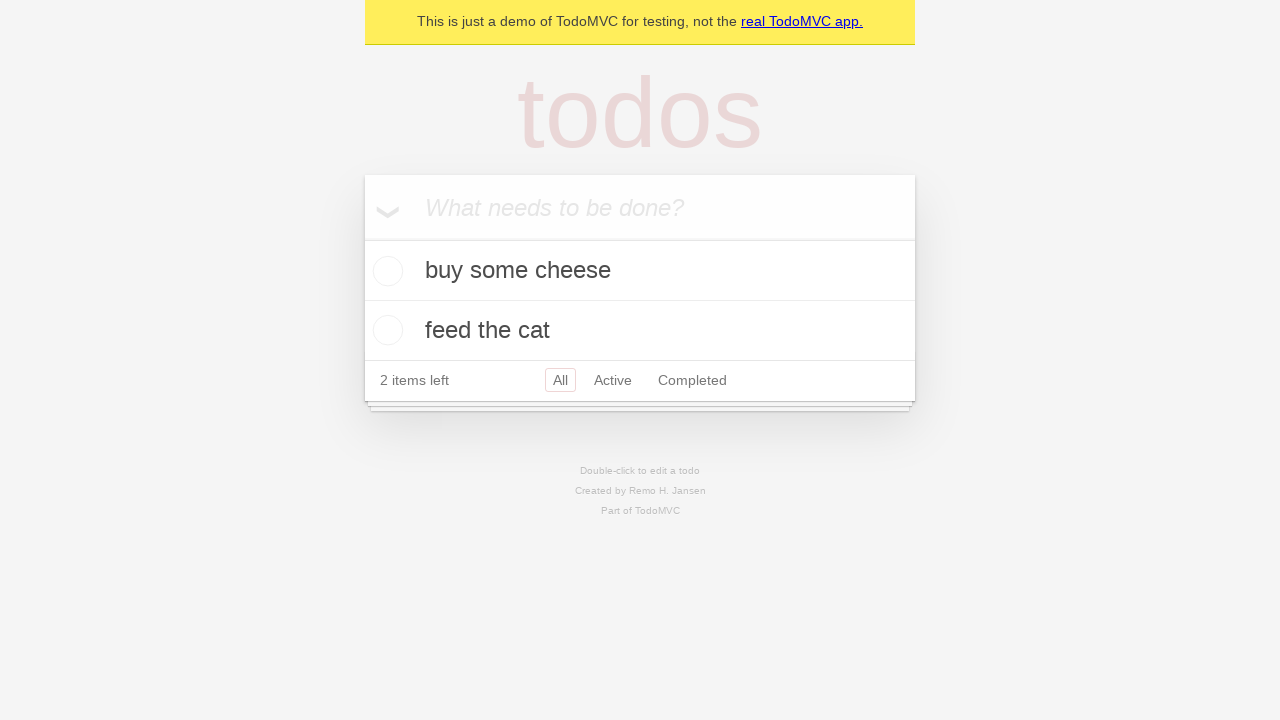

Filled todo input with 'book a doctors appointment' on internal:attr=[placeholder="What needs to be done?"i]
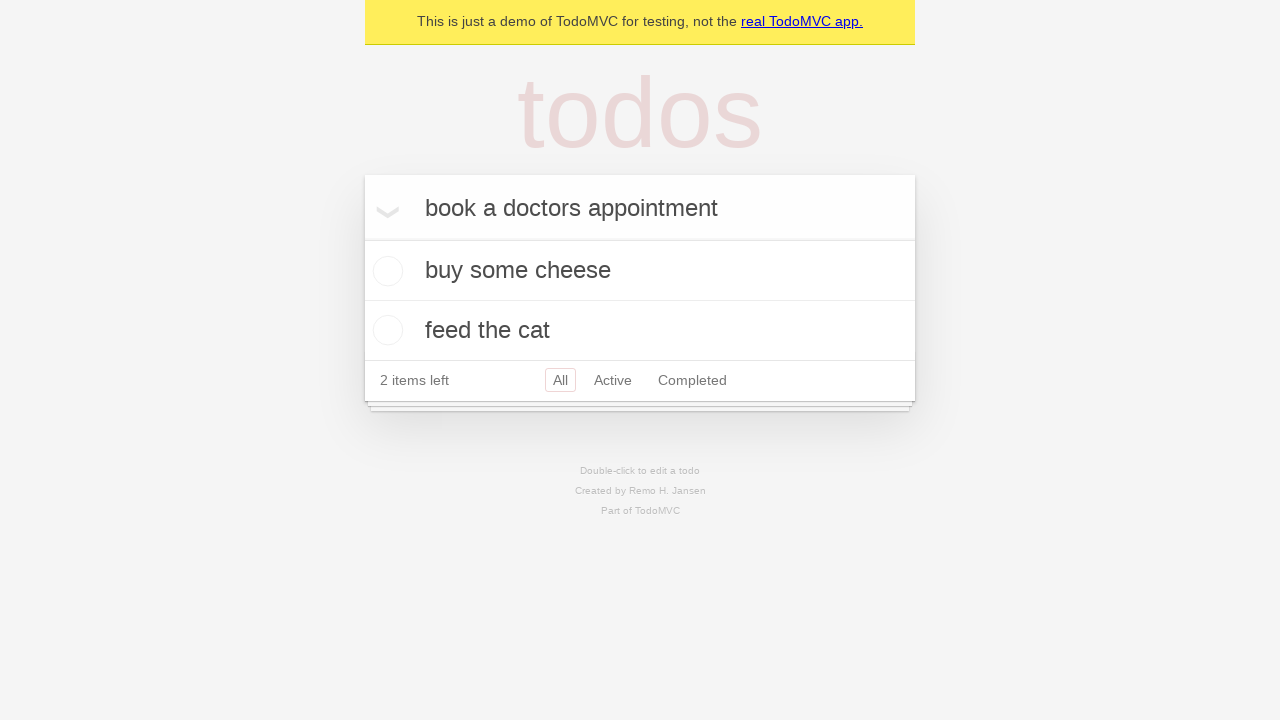

Pressed Enter to add todo item 'book a doctors appointment' on internal:attr=[placeholder="What needs to be done?"i]
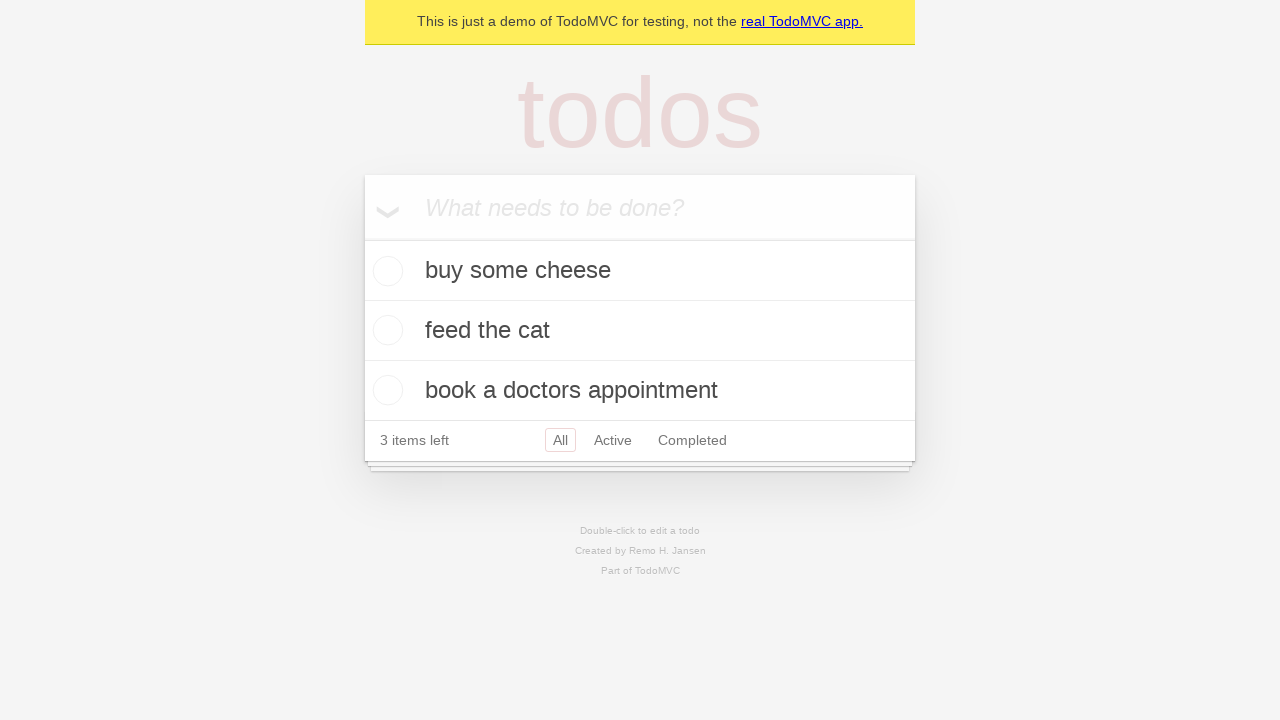

Waited for todo count indicator to appear
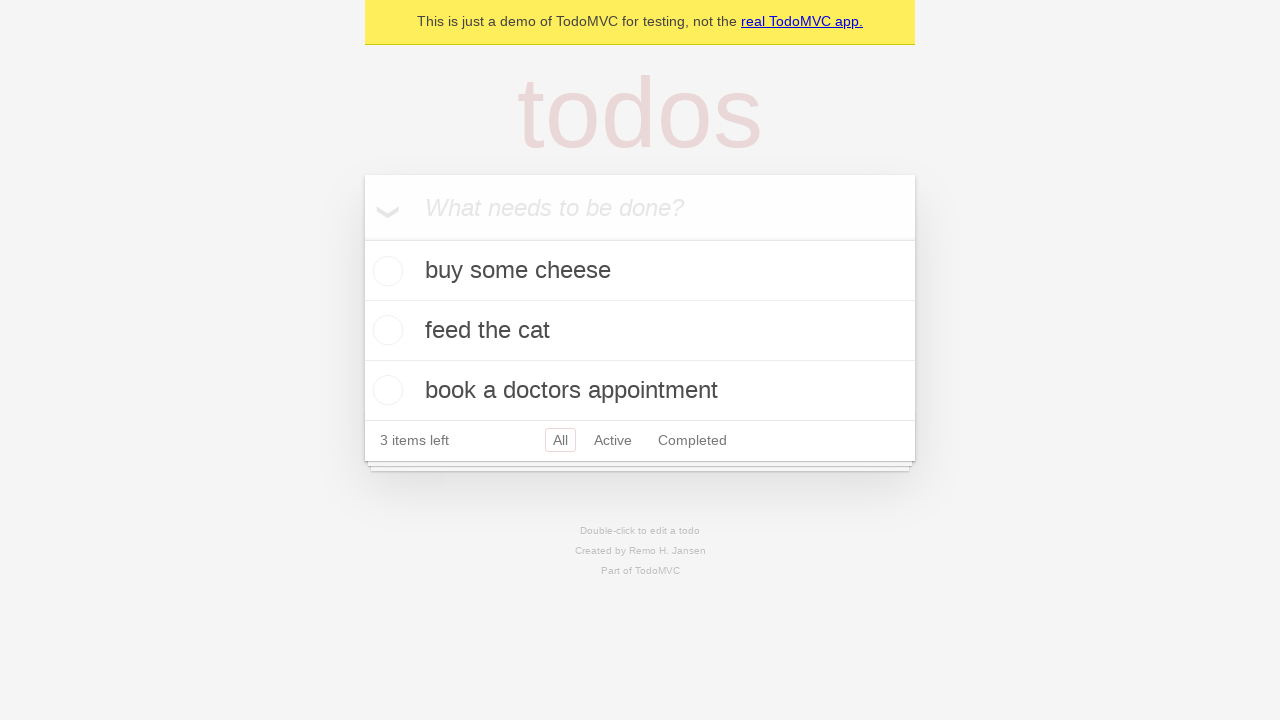

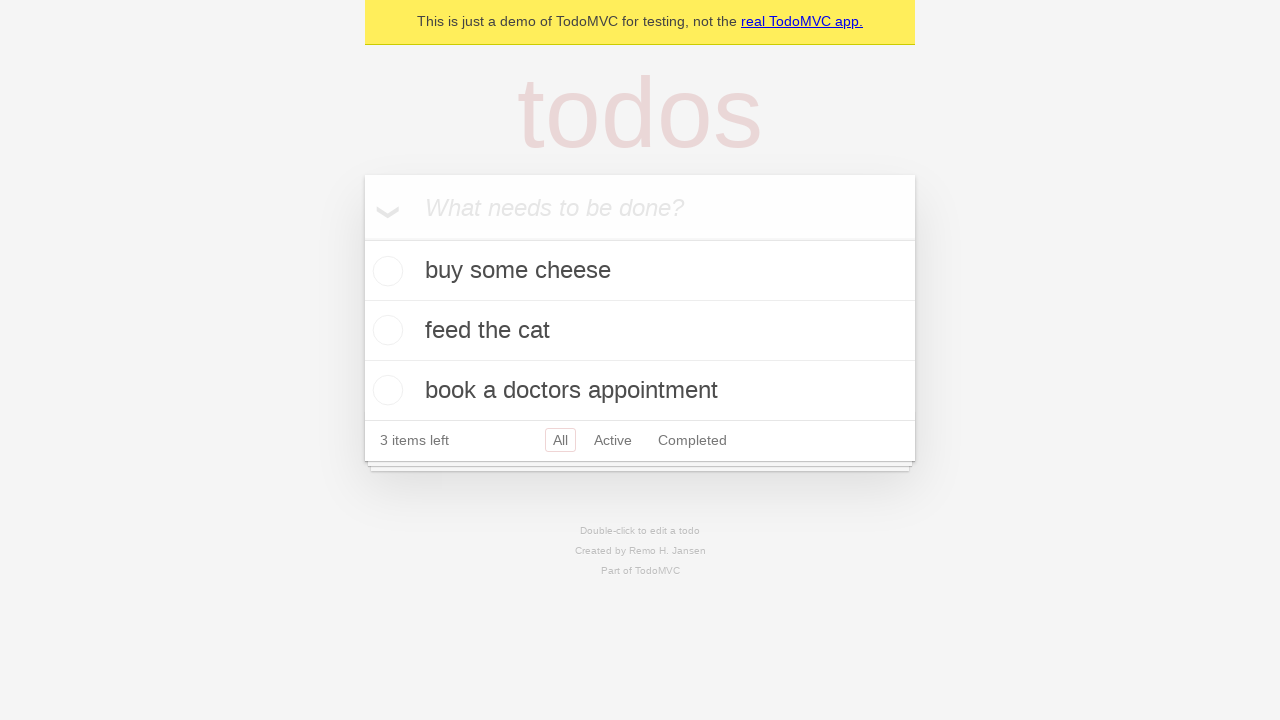